Navigates to W3Schools website and clicks on the Exercises navigation button

Starting URL: https://www.w3schools.com/

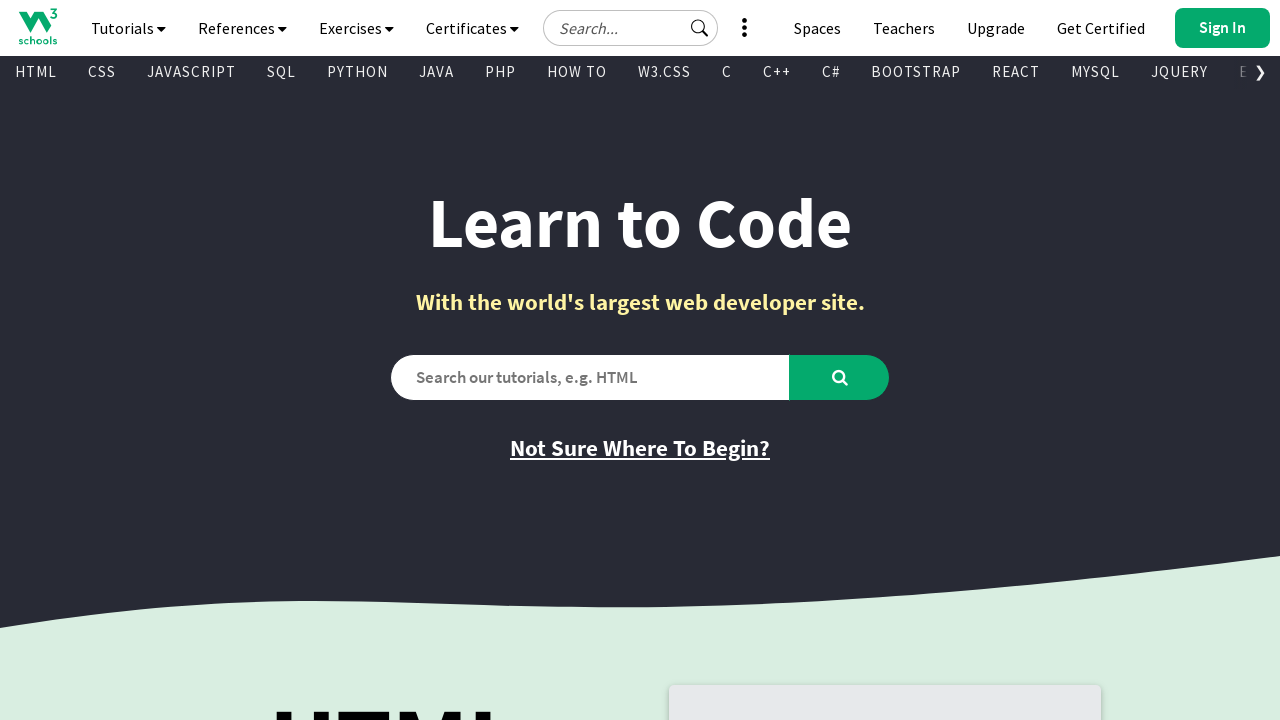

Clicked on the Exercises navigation button at (356, 28) on xpath=//a[@id='navbtn_exercises']
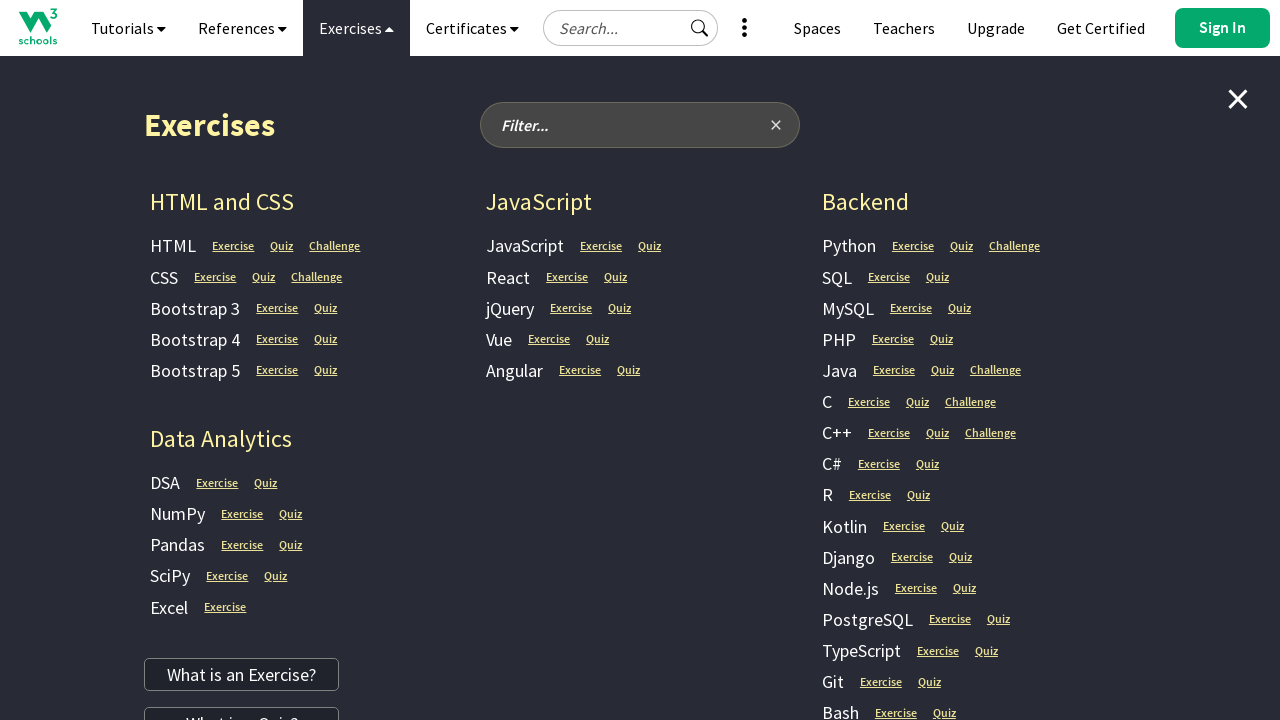

Waited for page to load after clicking Exercises button
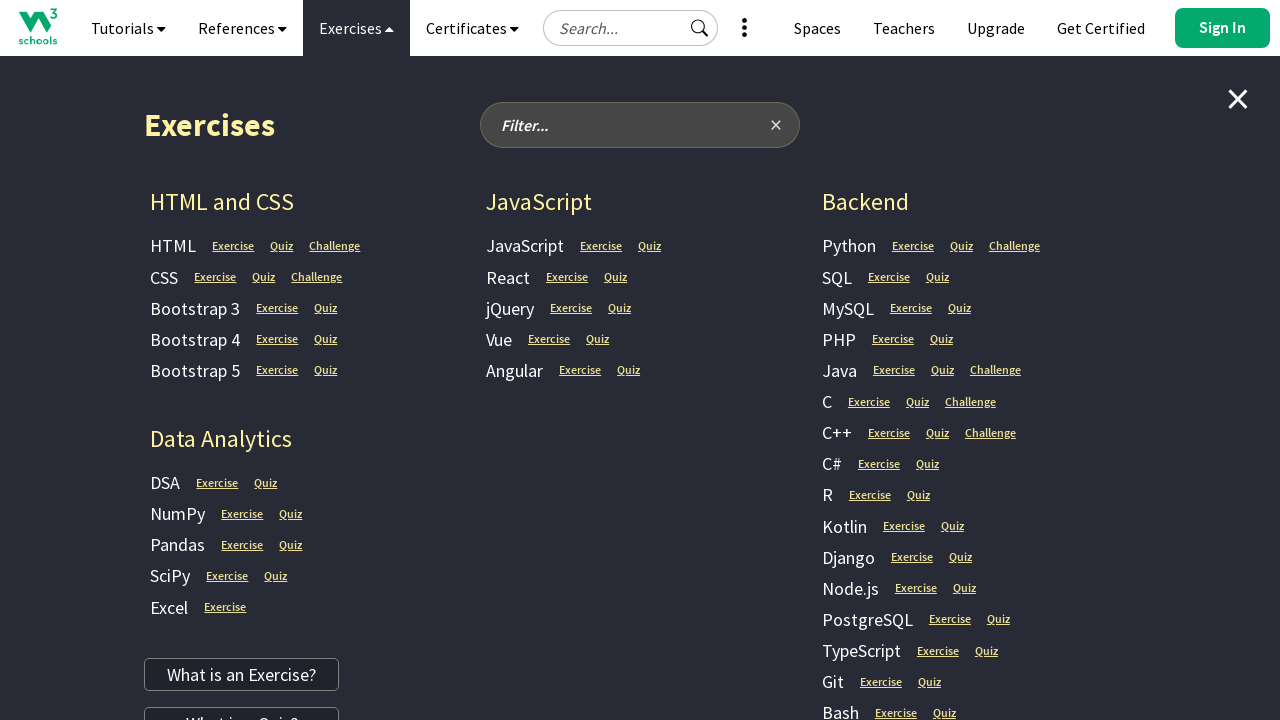

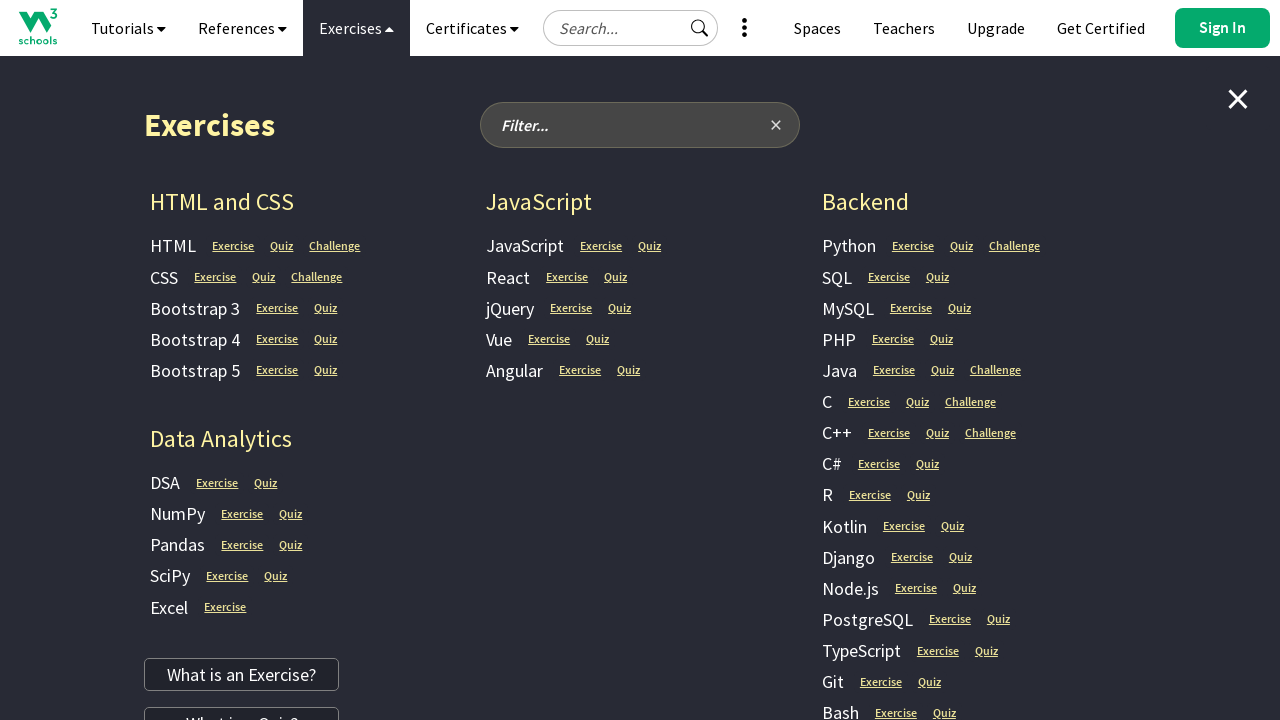